Tests popup window handling by navigating to a W3Schools JavaScript demo page, switching to an iframe, clicking a "Try it" button that opens a popup window, then switching to the popup and verifying its title and URL.

Starting URL: http://www.w3schools.com/jsref/tryit.asp?filename=tryjsref_win_open

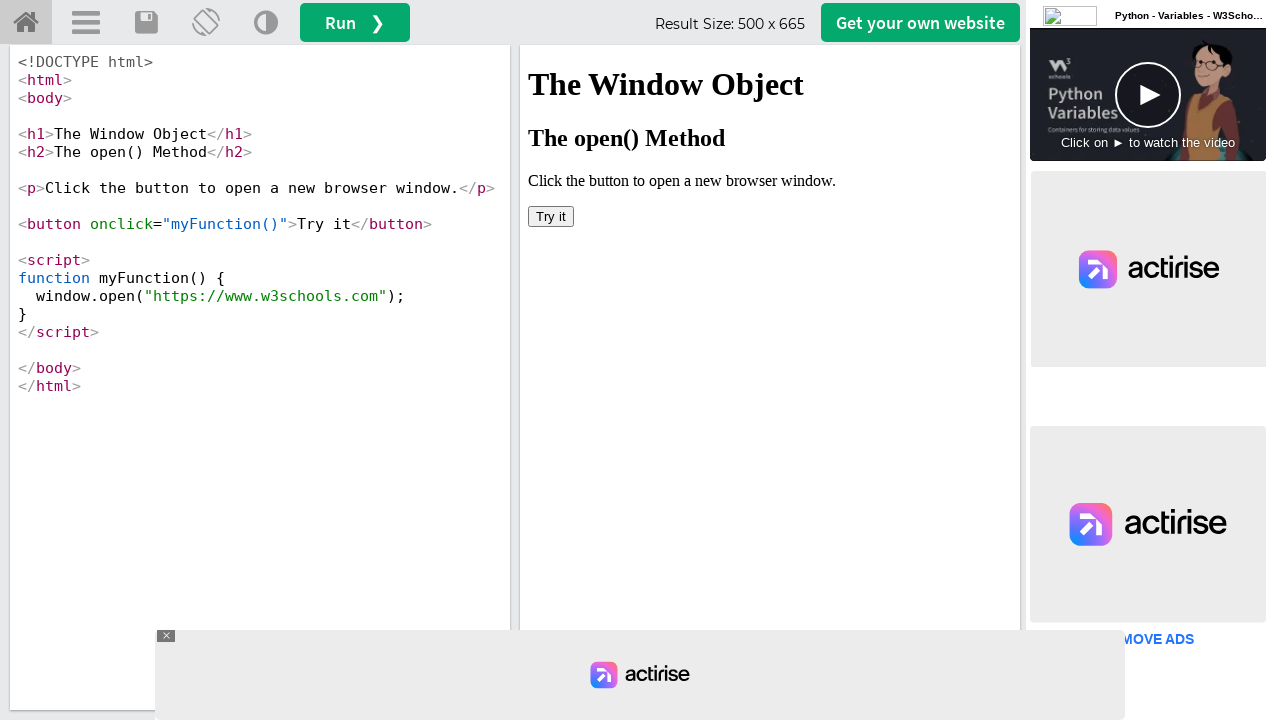

Located iframe with ID 'iframeResult'
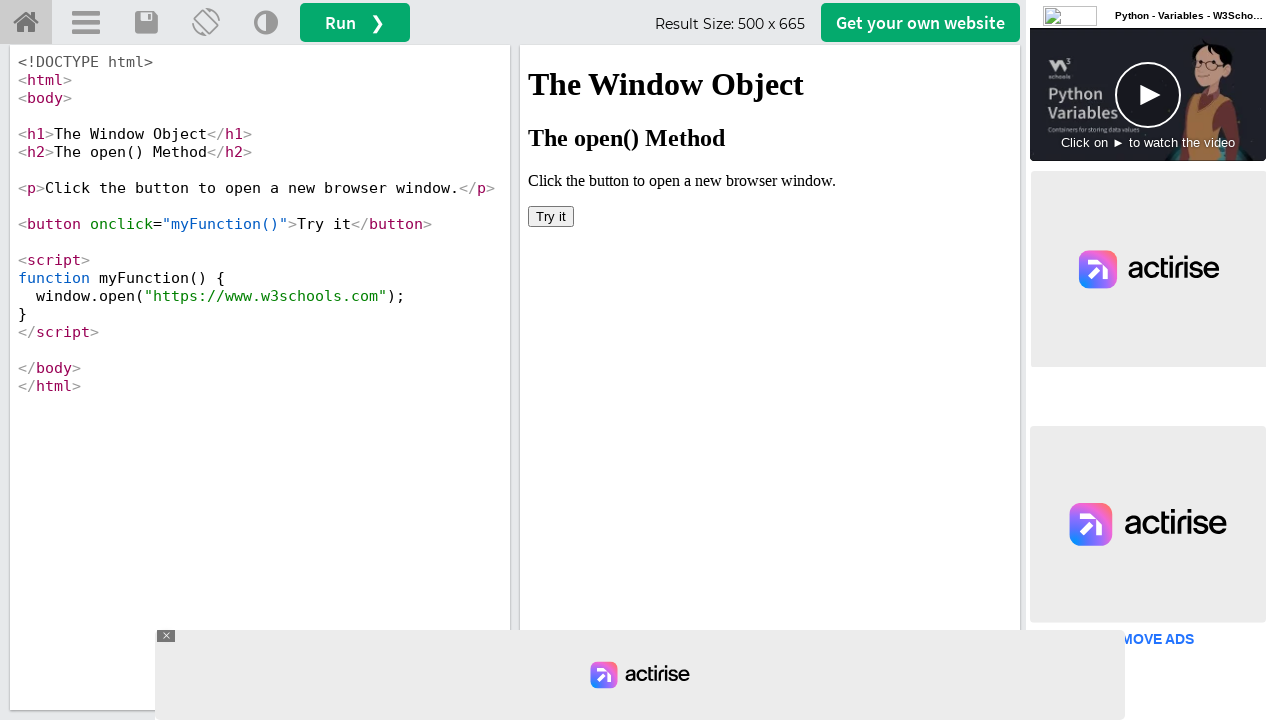

Clicked 'Try it' button inside iframe to open popup at (551, 216) on #iframeResult >> internal:control=enter-frame >> xpath=//button[text()='Try it']
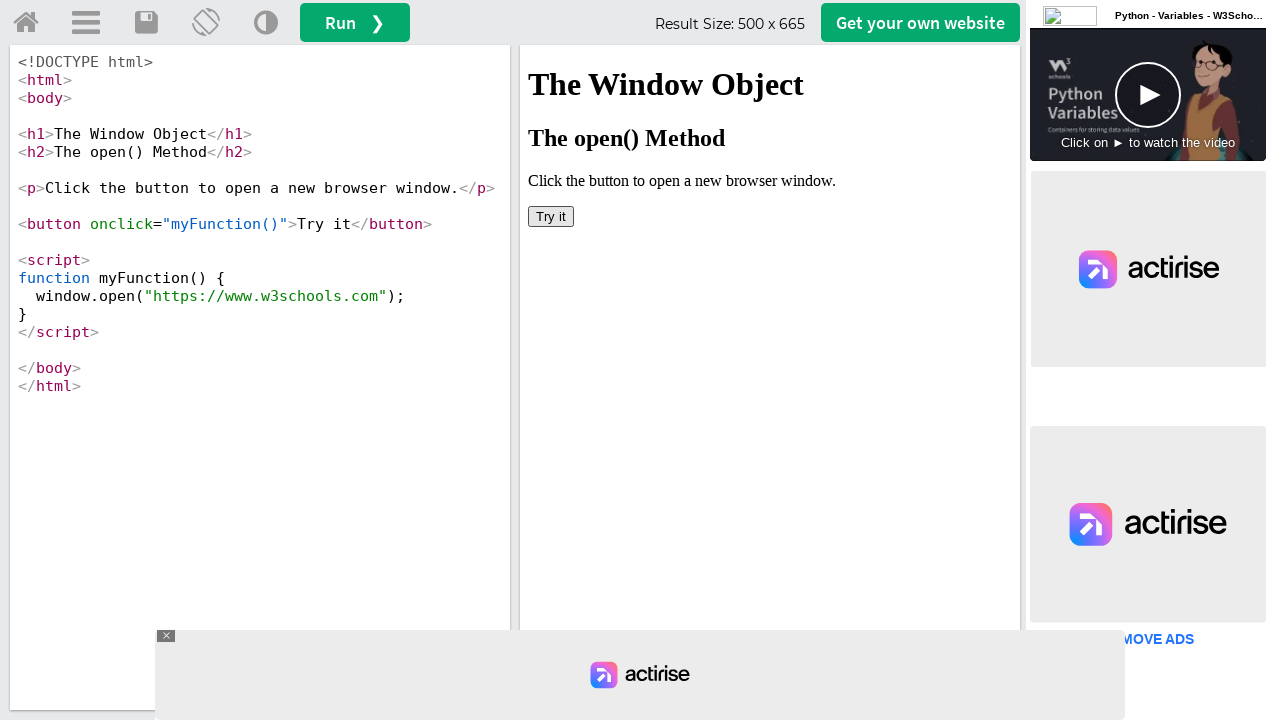

Popup window opened and captured
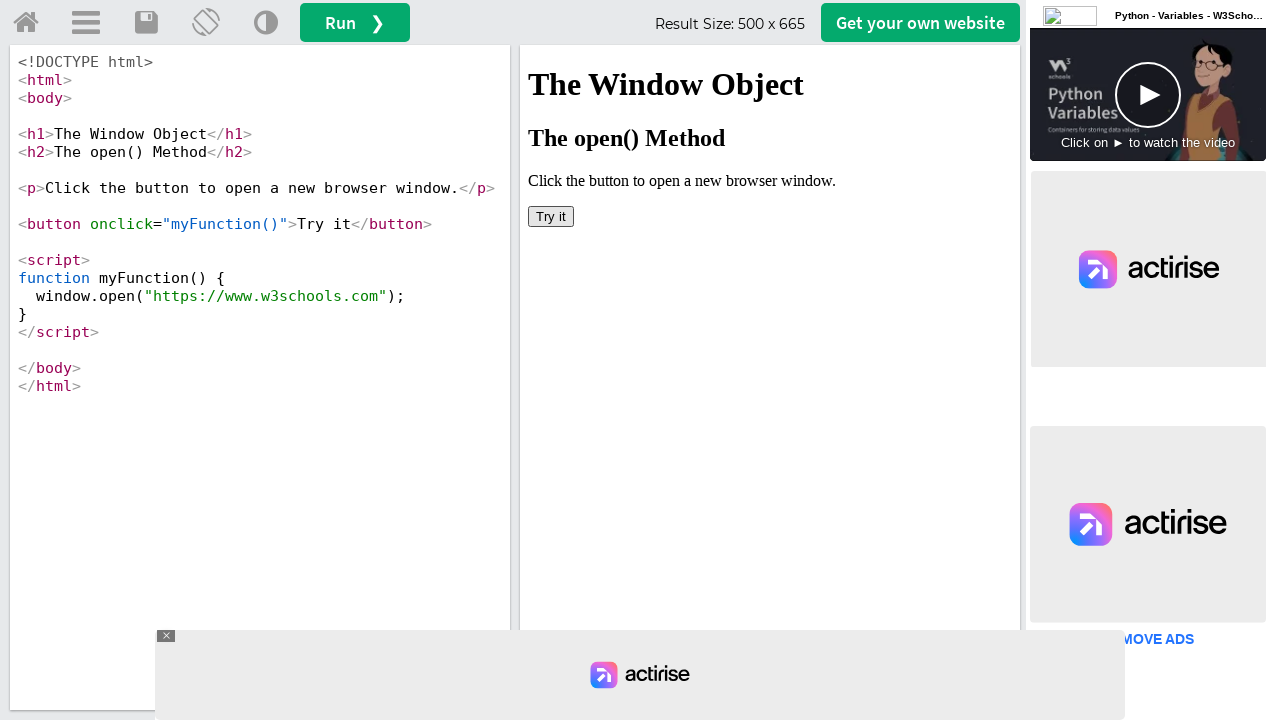

Popup page loaded completely
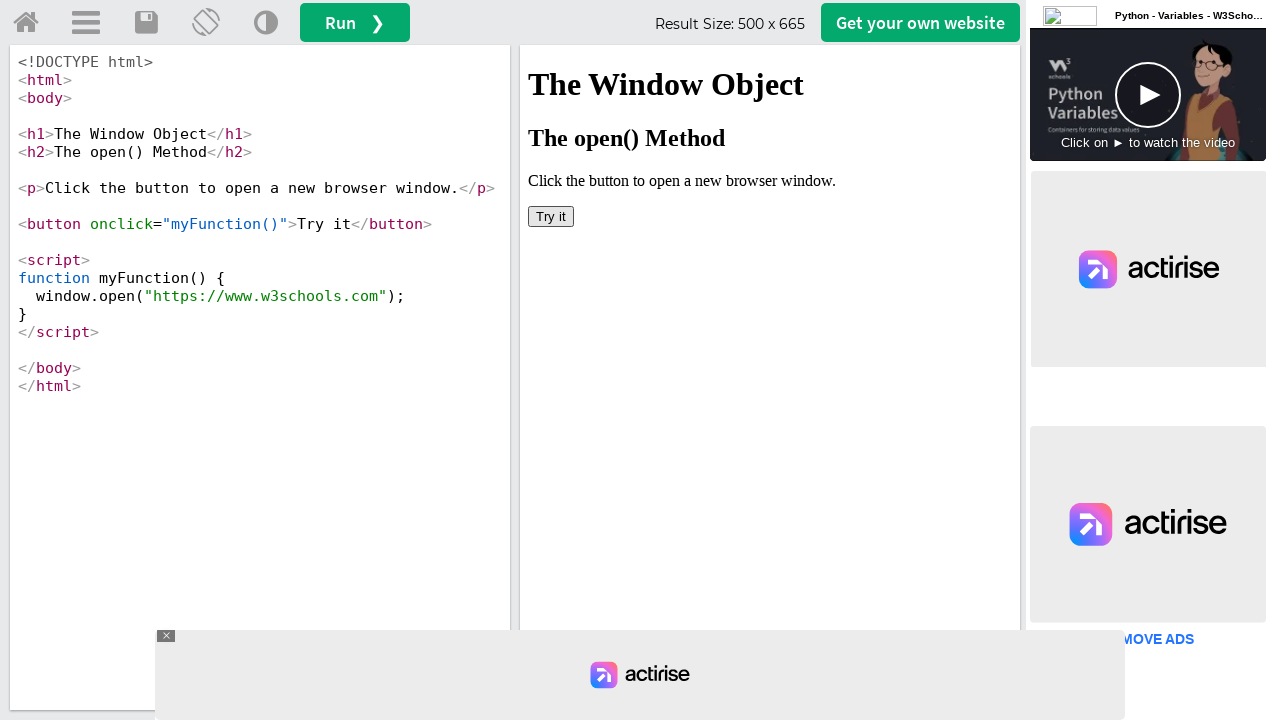

Retrieved popup title: W3Schools Online Web Tutorials
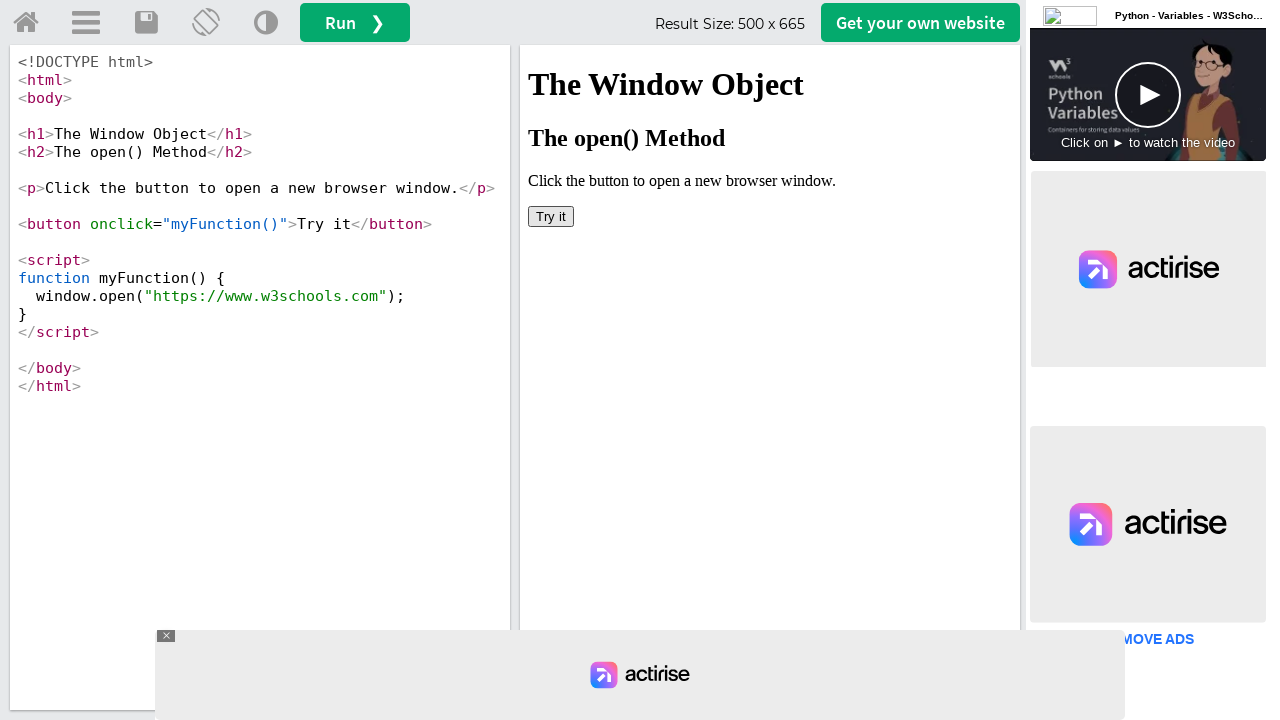

Retrieved popup URL: https://www.w3schools.com/
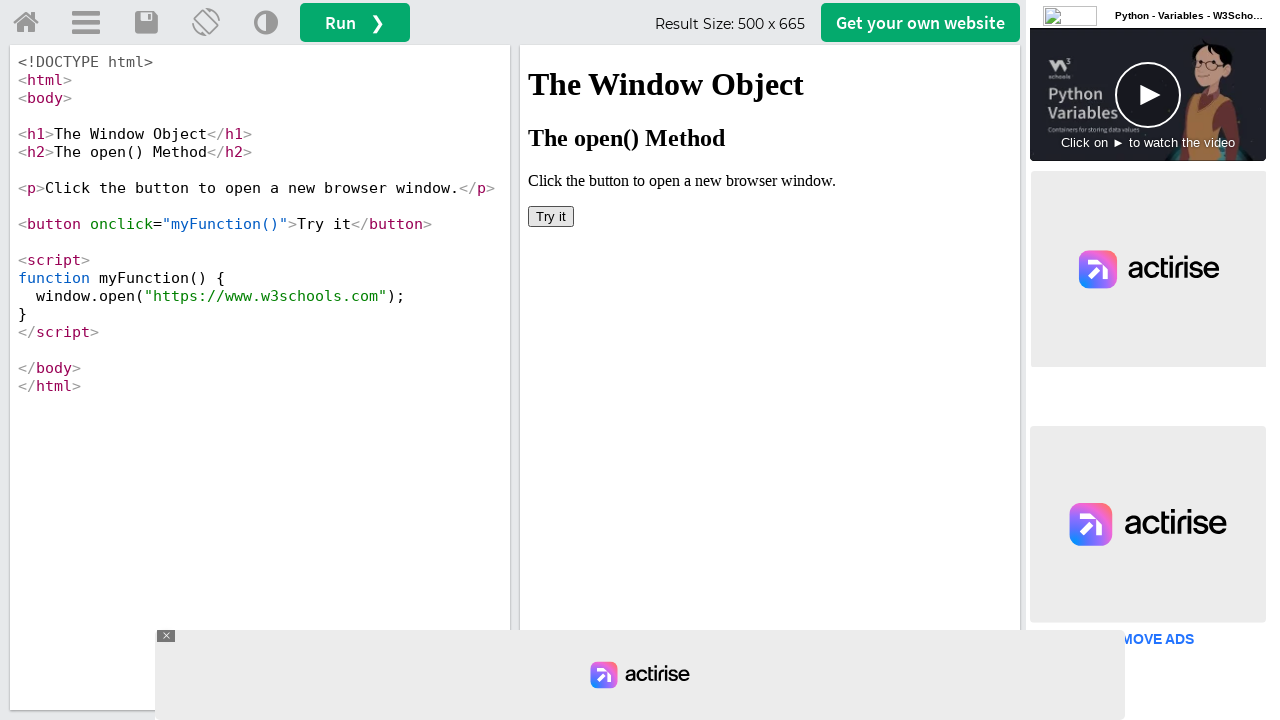

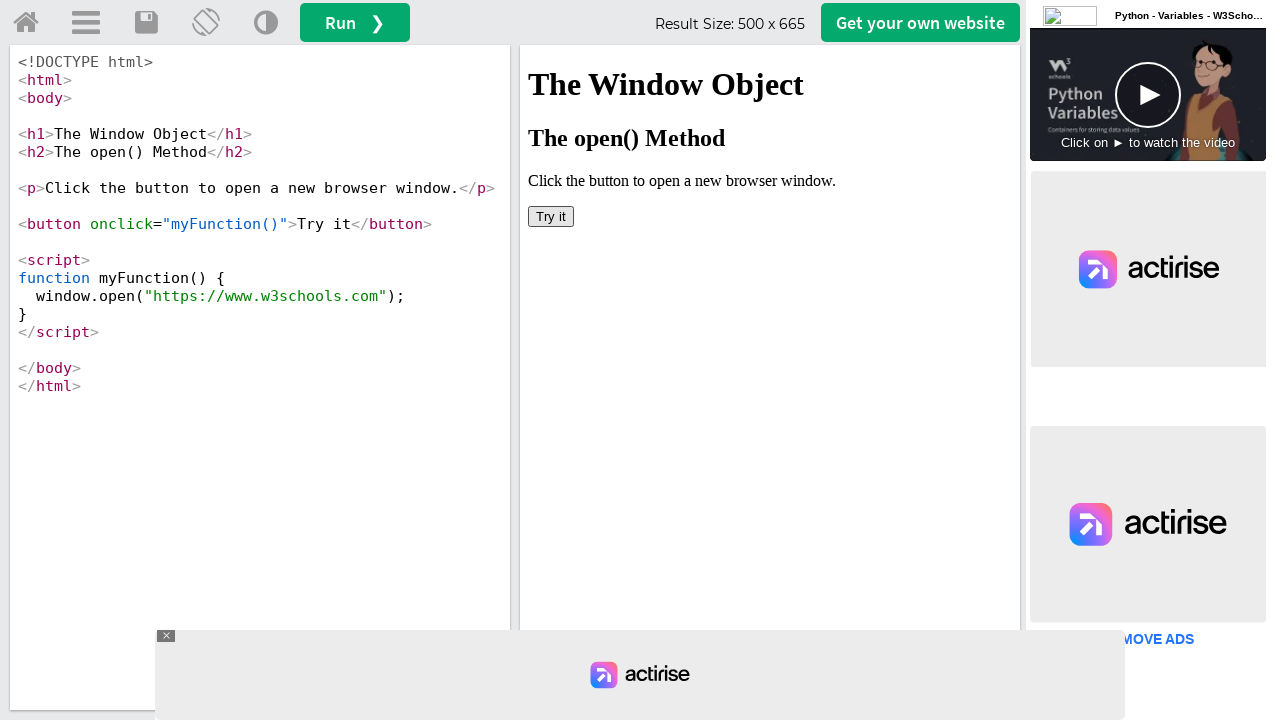